Tests that the page title matches "OrangeHRM"

Starting URL: https://opensource-demo.orangehrmlive.com/

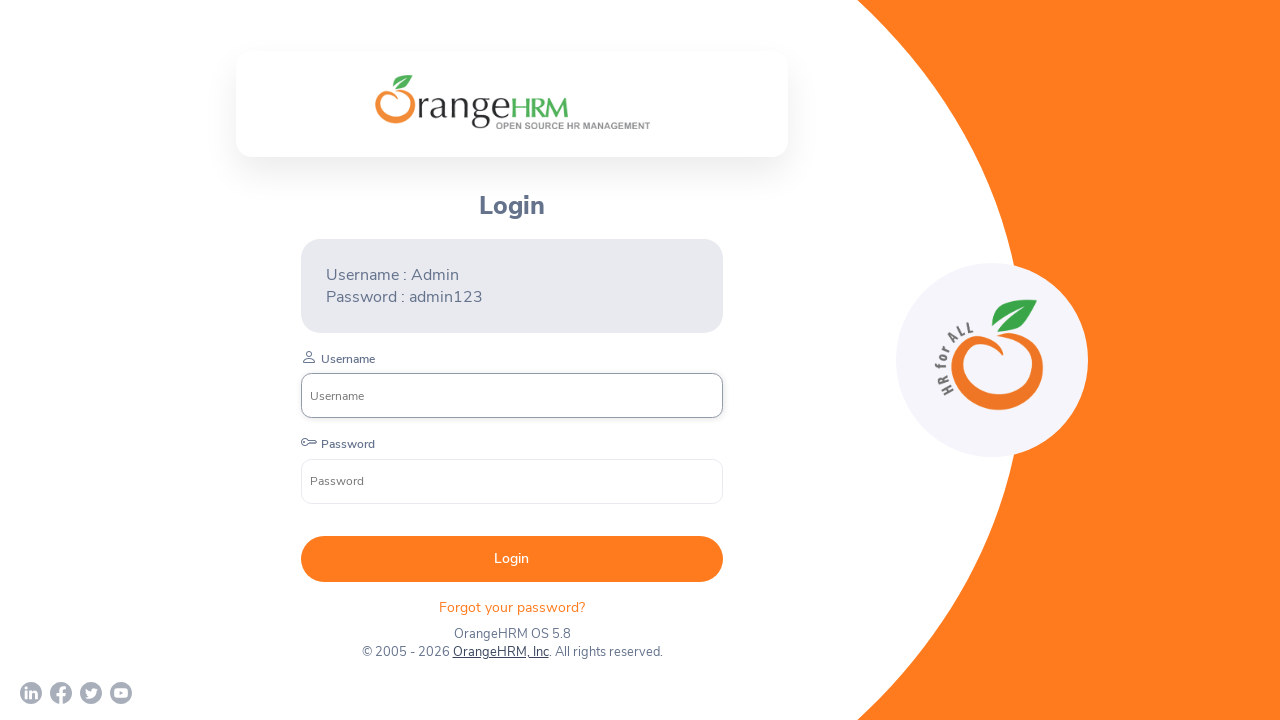

Waited for page to reach domcontentloaded state
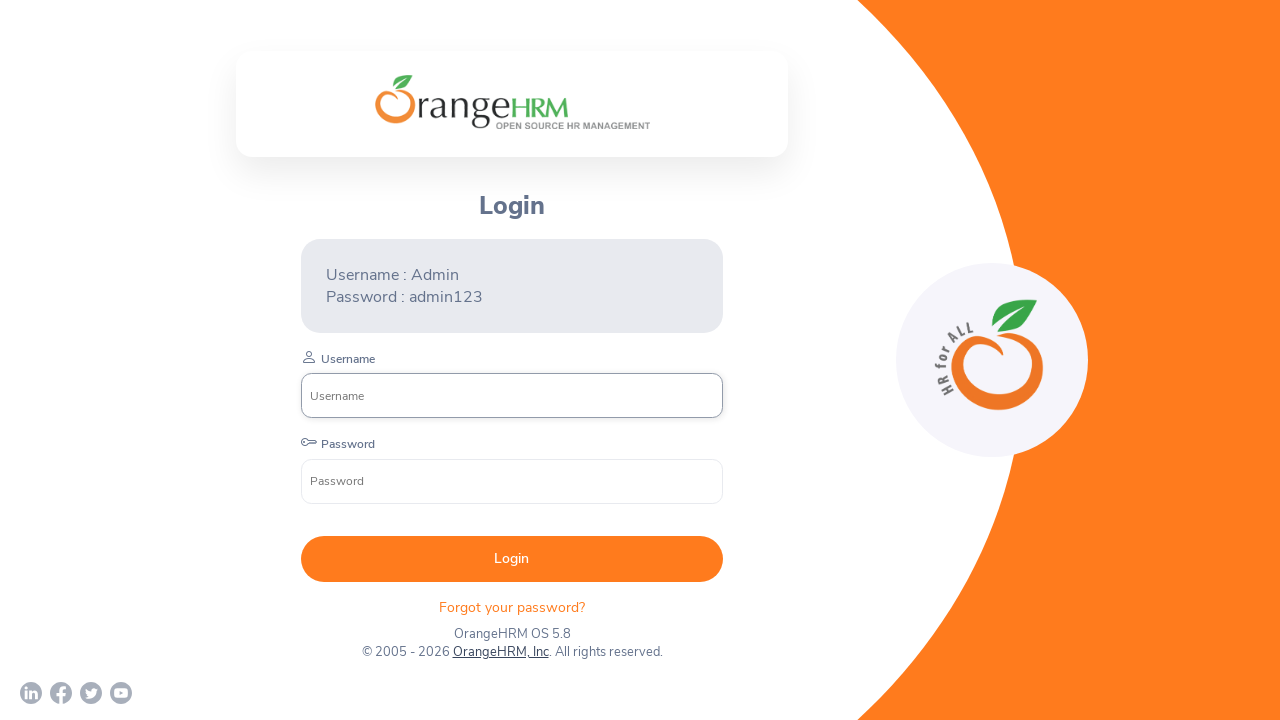

Retrieved page title
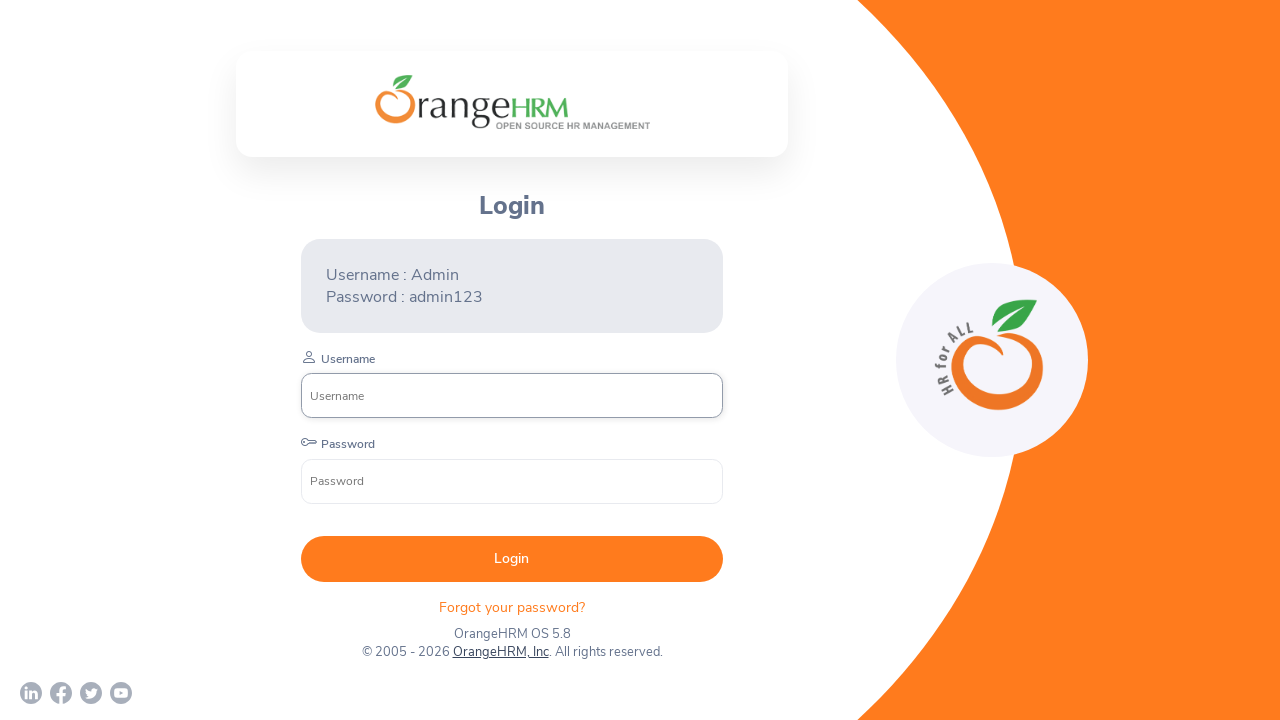

Verified page title matches 'OrangeHRM'
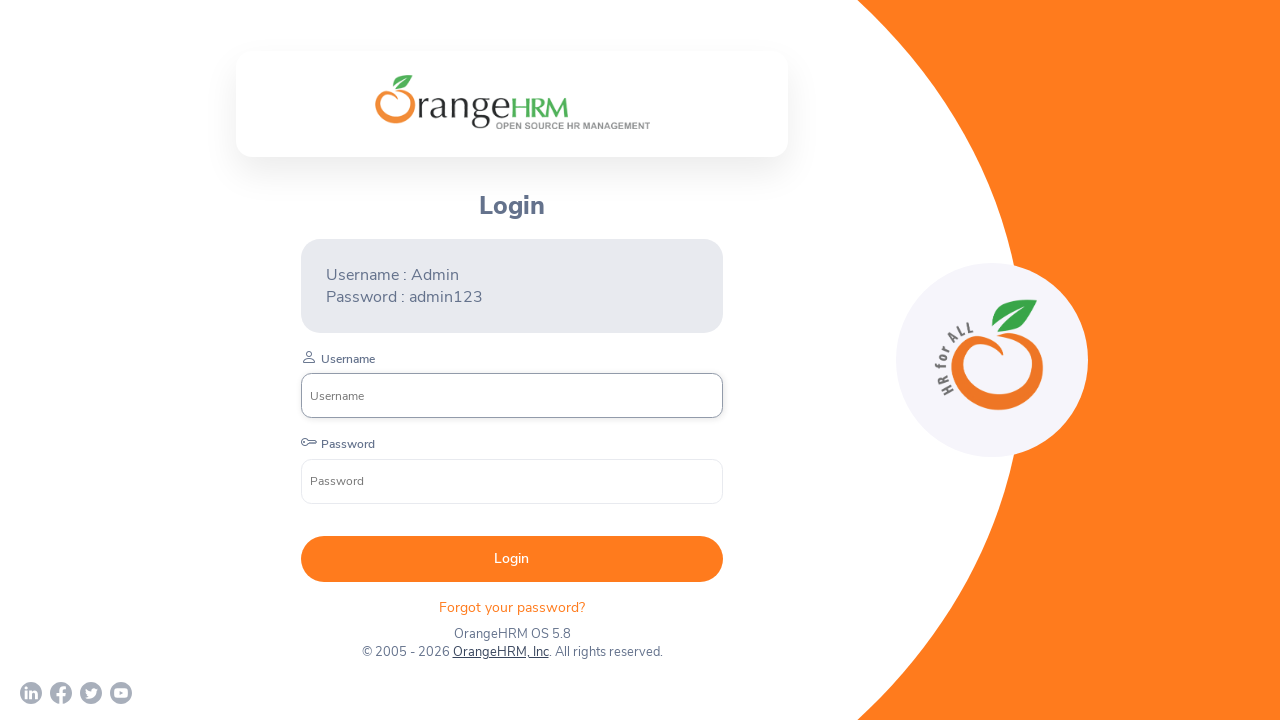

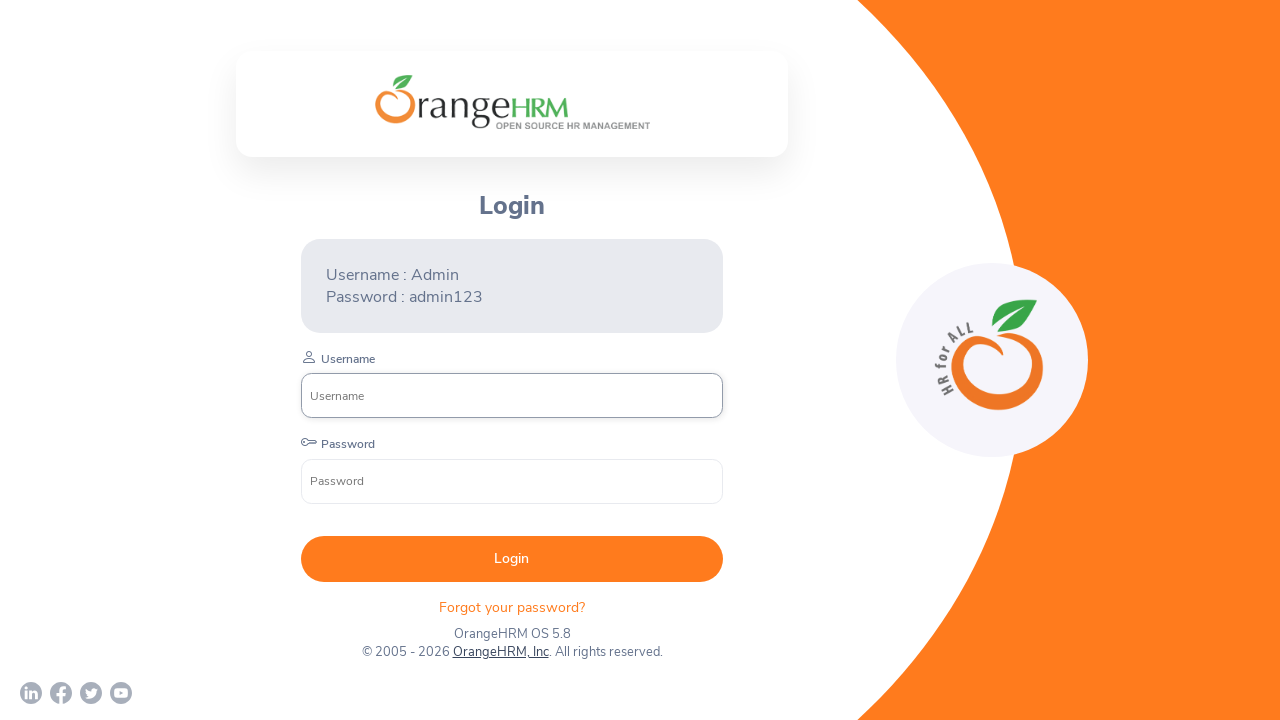